Tests menu display functionality by clicking on the Menu section and verifying that menu items are displayed on the page

Starting URL: https://cbarnc.github.io/Group3-repo-projects/

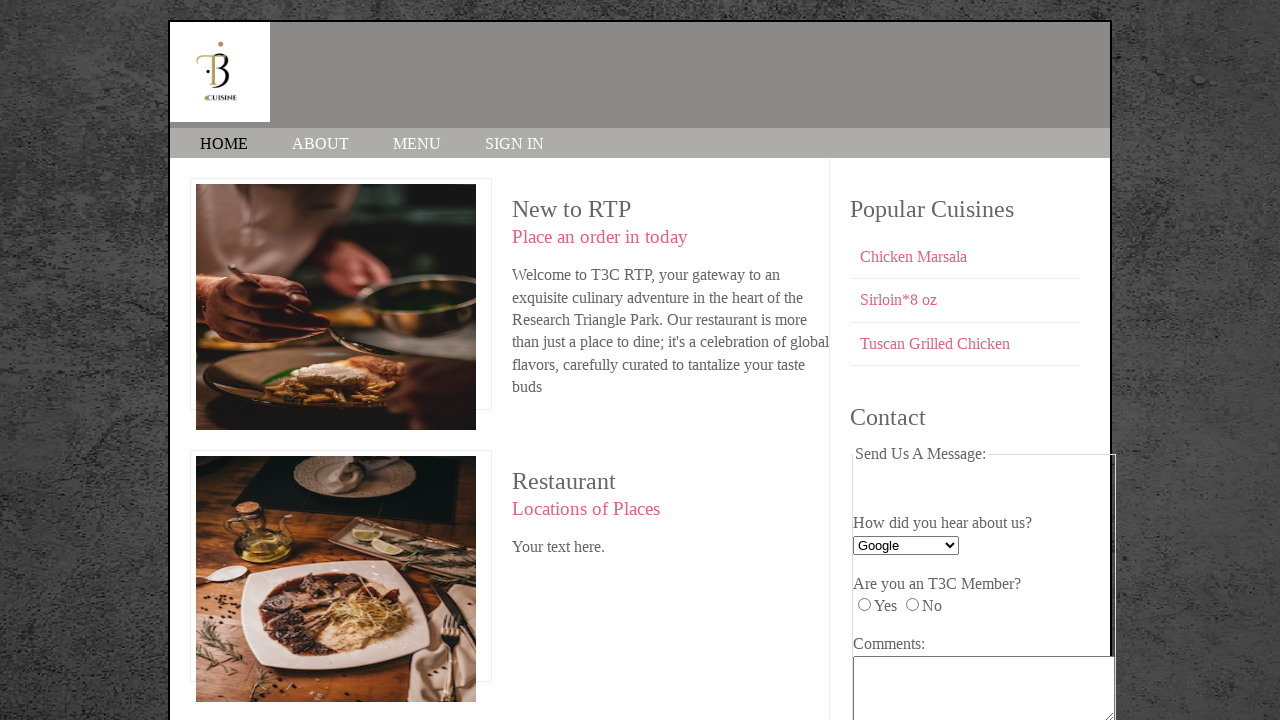

Clicked on the MENU link at (417, 144) on text=MENU
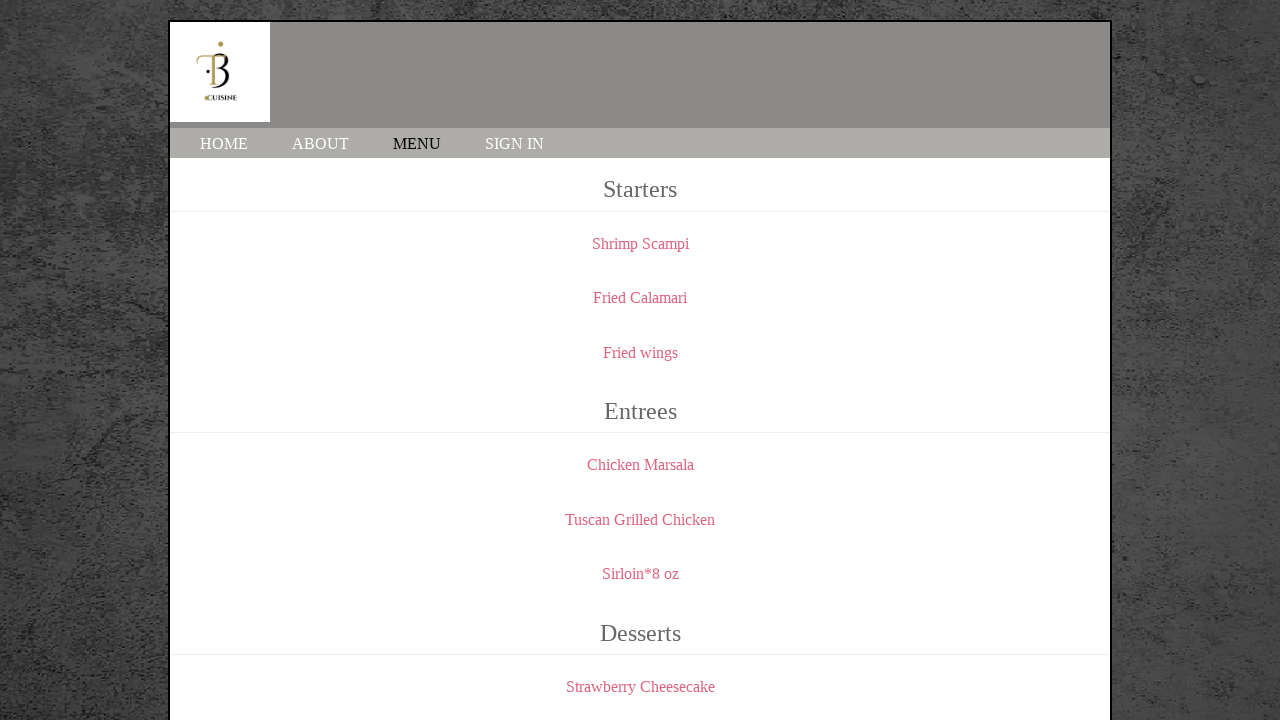

Menu elements became visible
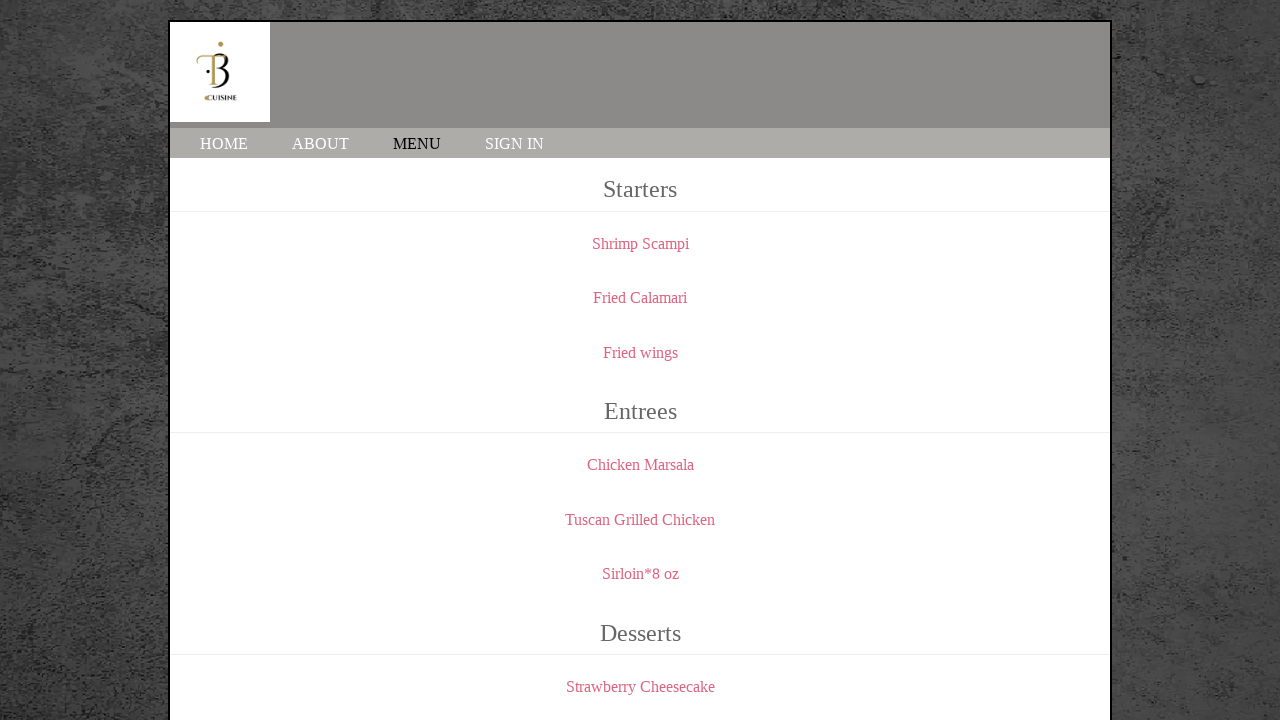

Located menu elements on the page
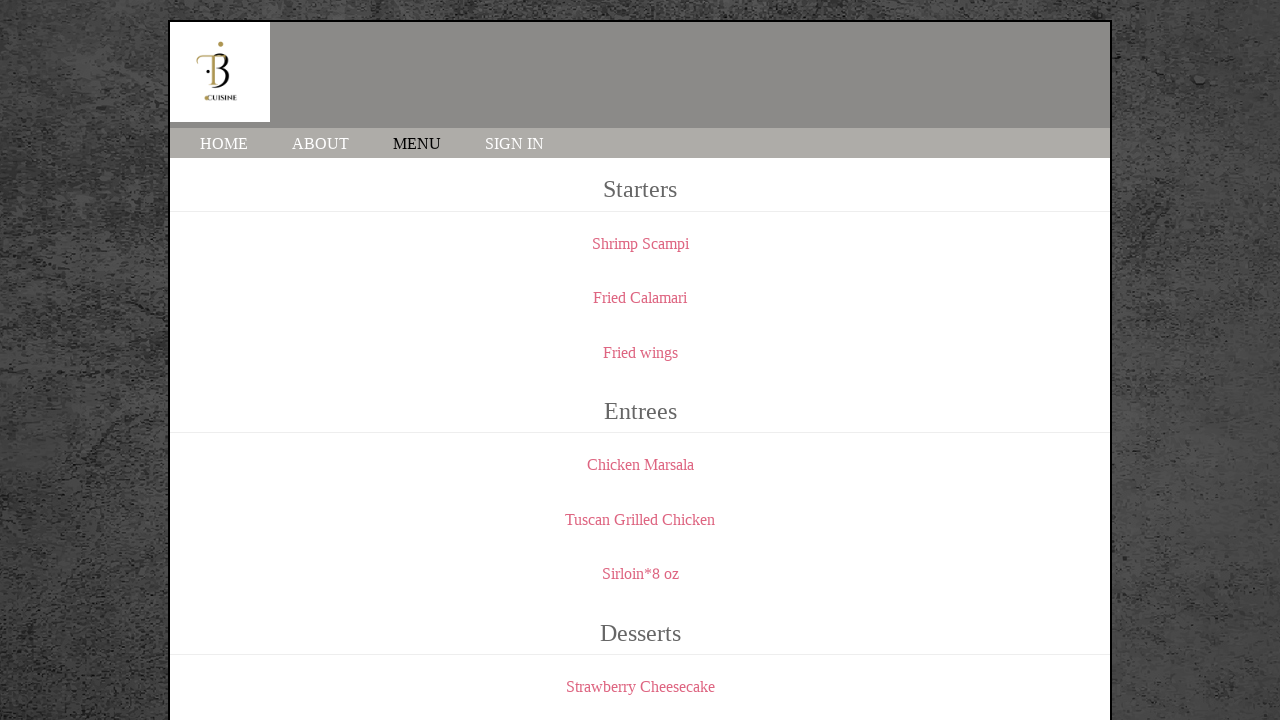

Verified that menu items are displayed on the page
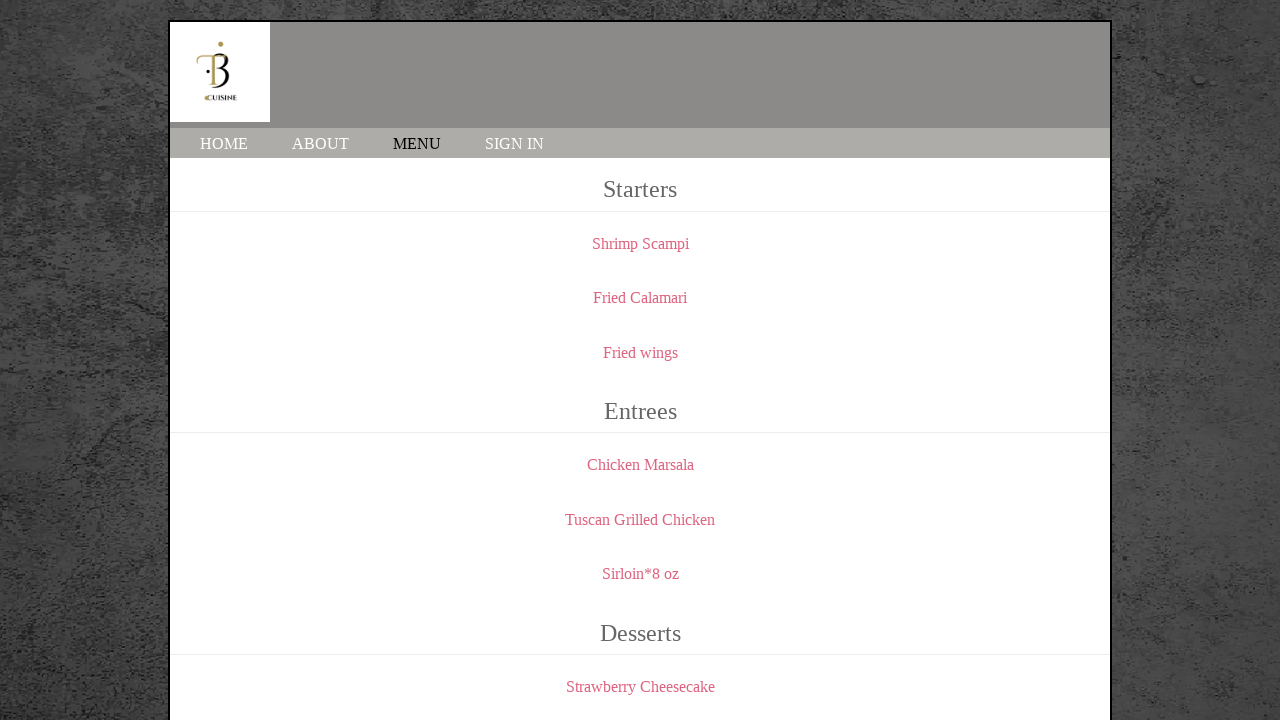

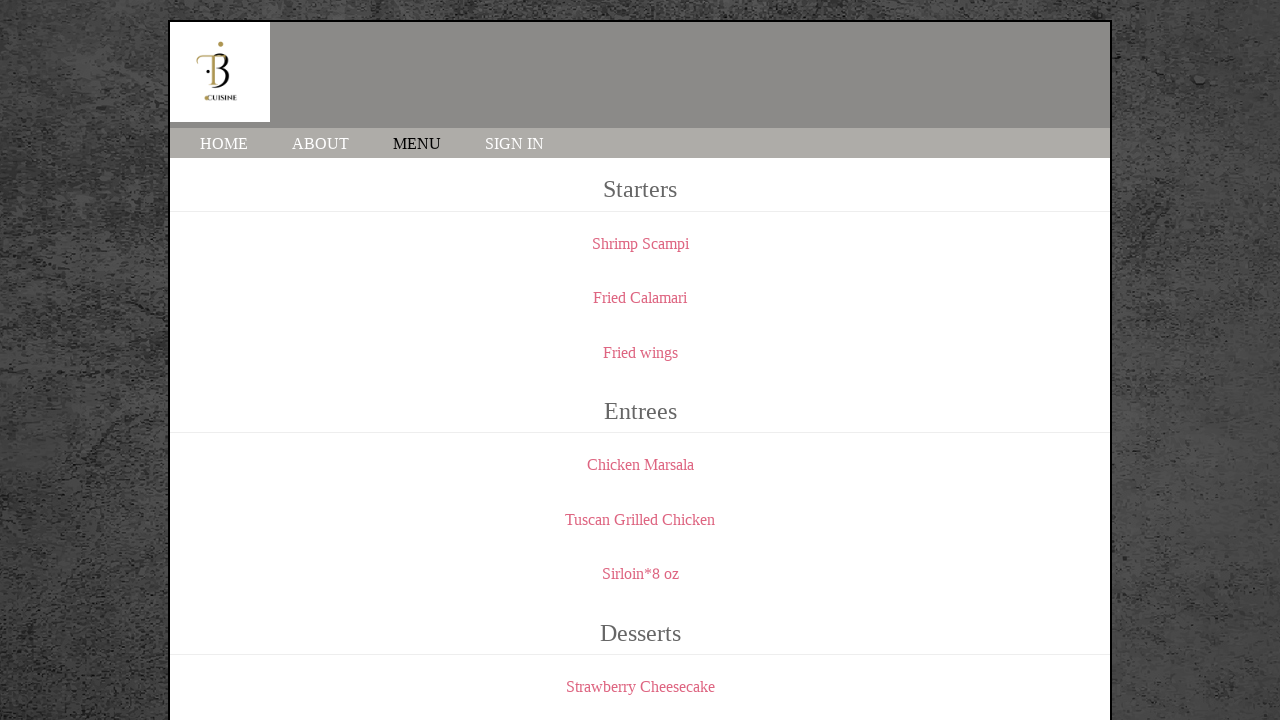